Navigates to a patent legal publication JSON endpoint, injects mark.js library to highlight text containing "COMMUNICATION", and takes a screenshot of the page.

Starting URL: https://worldwide.espacenet.com/3.2/rest-services/legal/publication/EP/0546789/A2.json

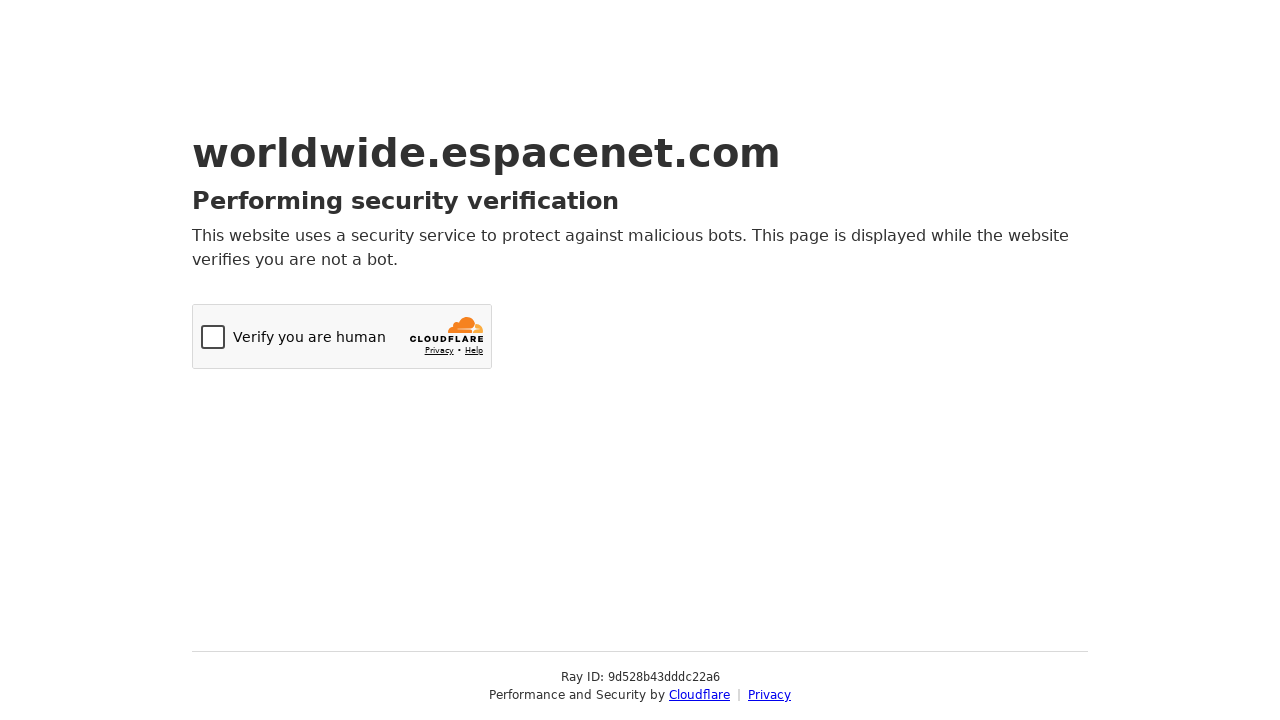

Navigated to patent legal publication JSON endpoint
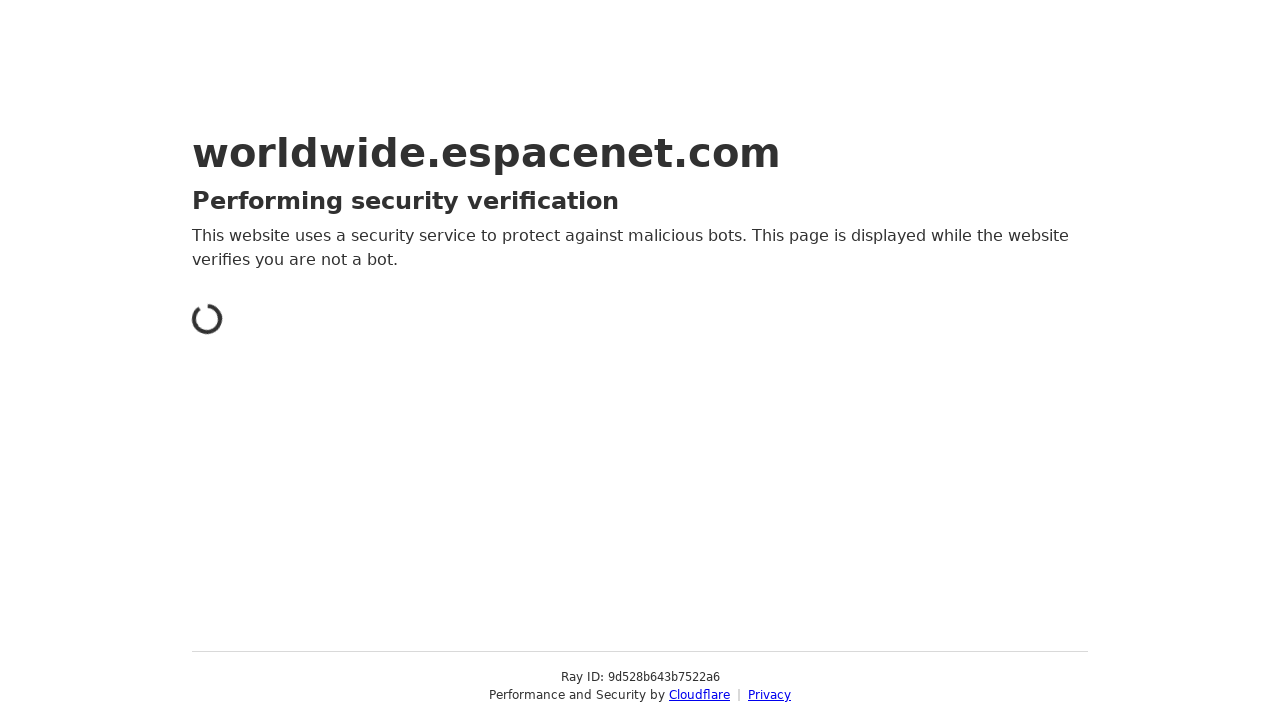

Injected mark.js library and highlighted all instances of 'COMMUNICATION'
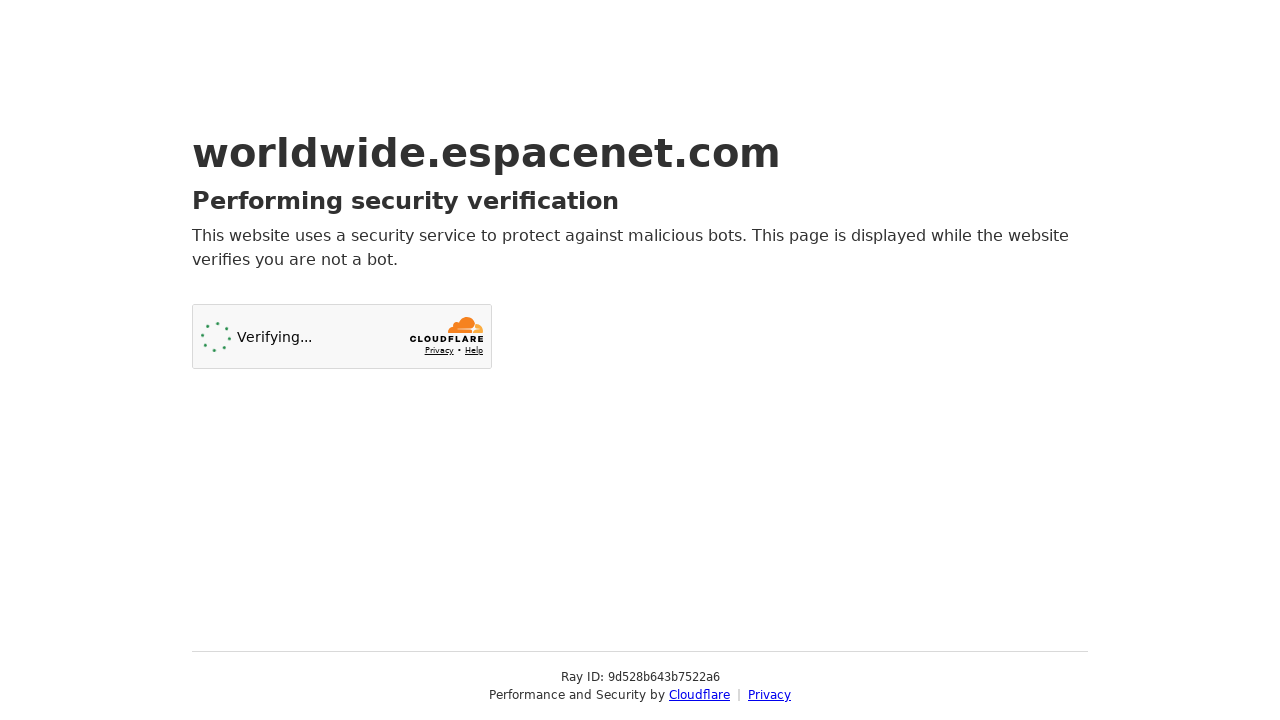

Waited for highlighting to be applied
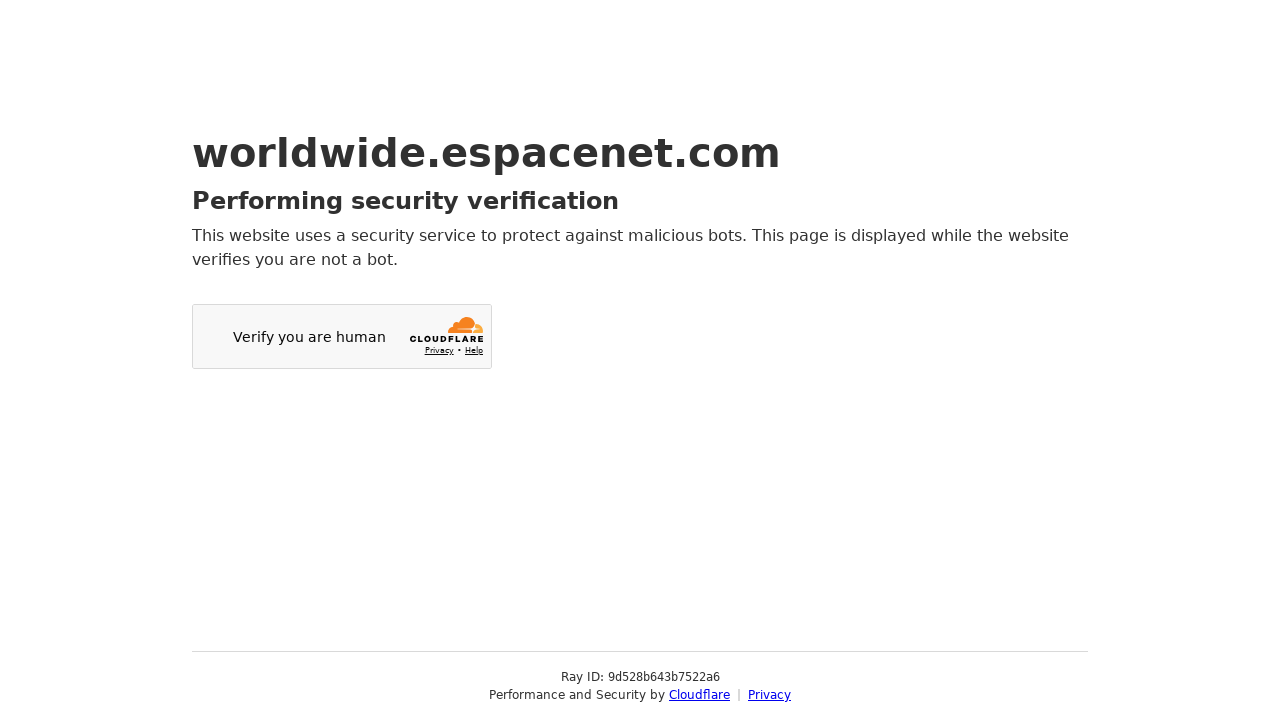

Verified page body content is loaded
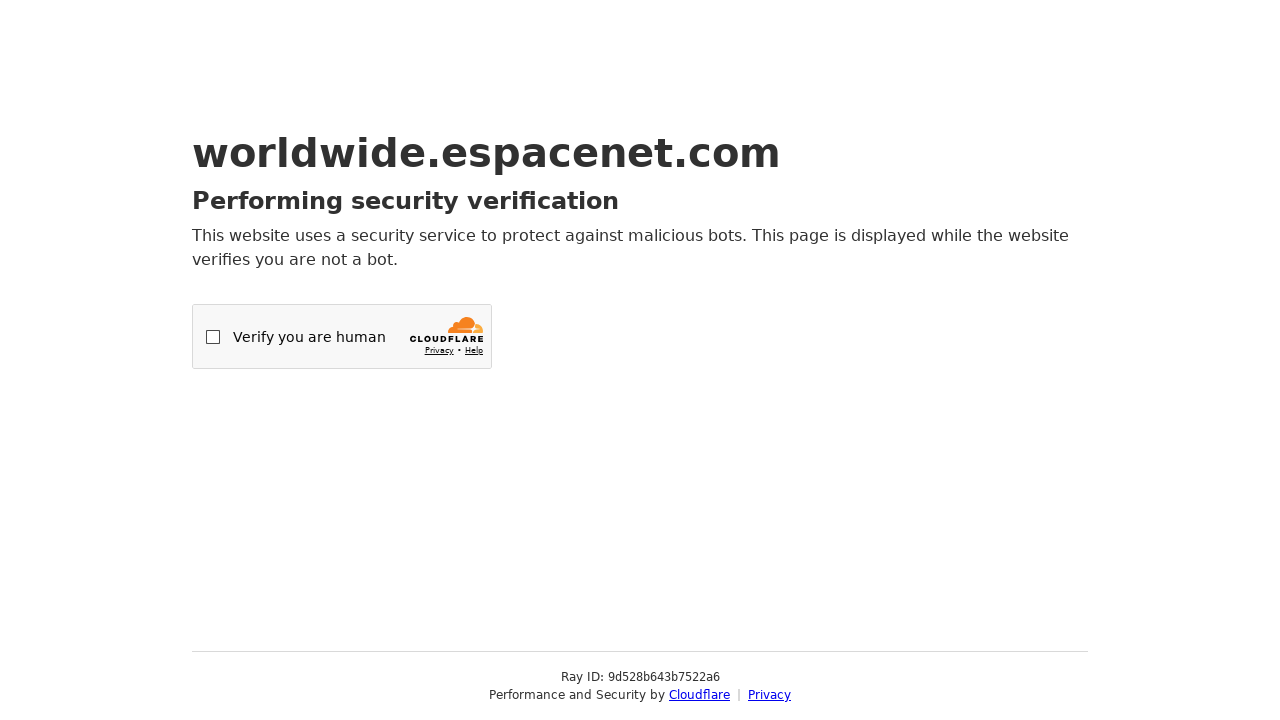

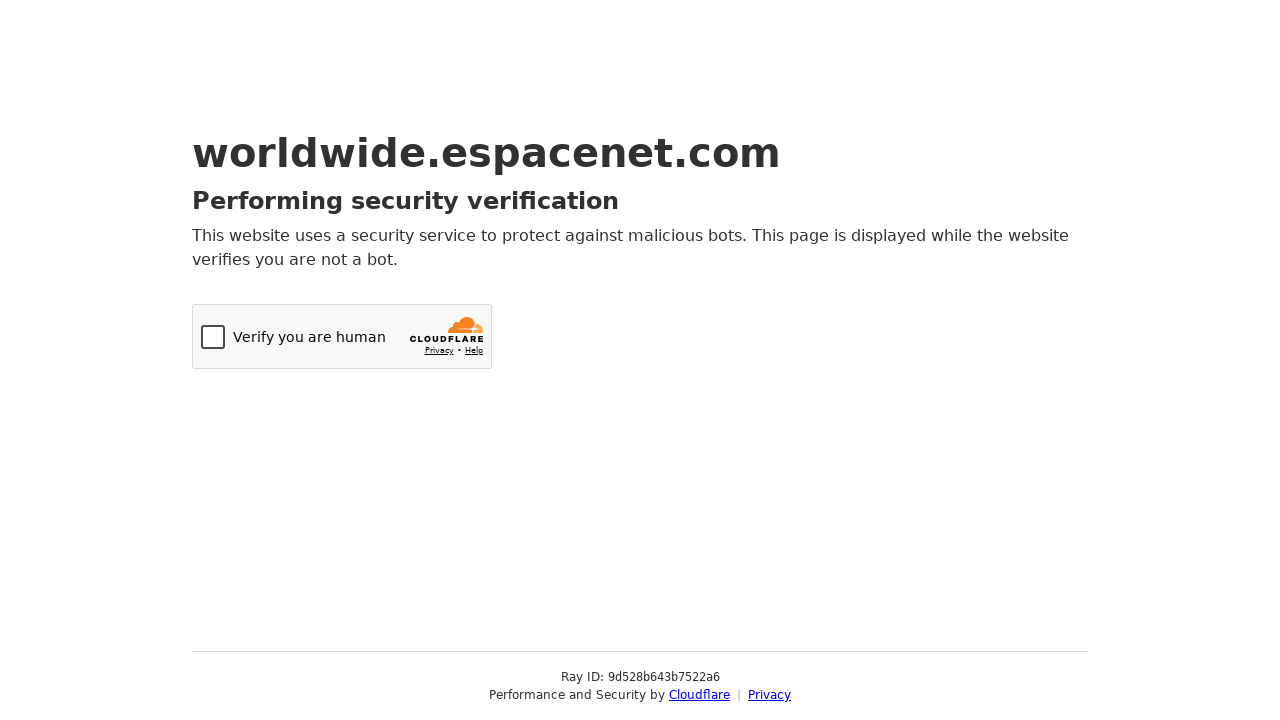